Tests window handling by clicking a button to open a new browser window, switching to the child window, filling out a registration form with personal details, and verifying the registration success message.

Starting URL: https://www.hyrtutorials.com/p/window-handles-practice.html

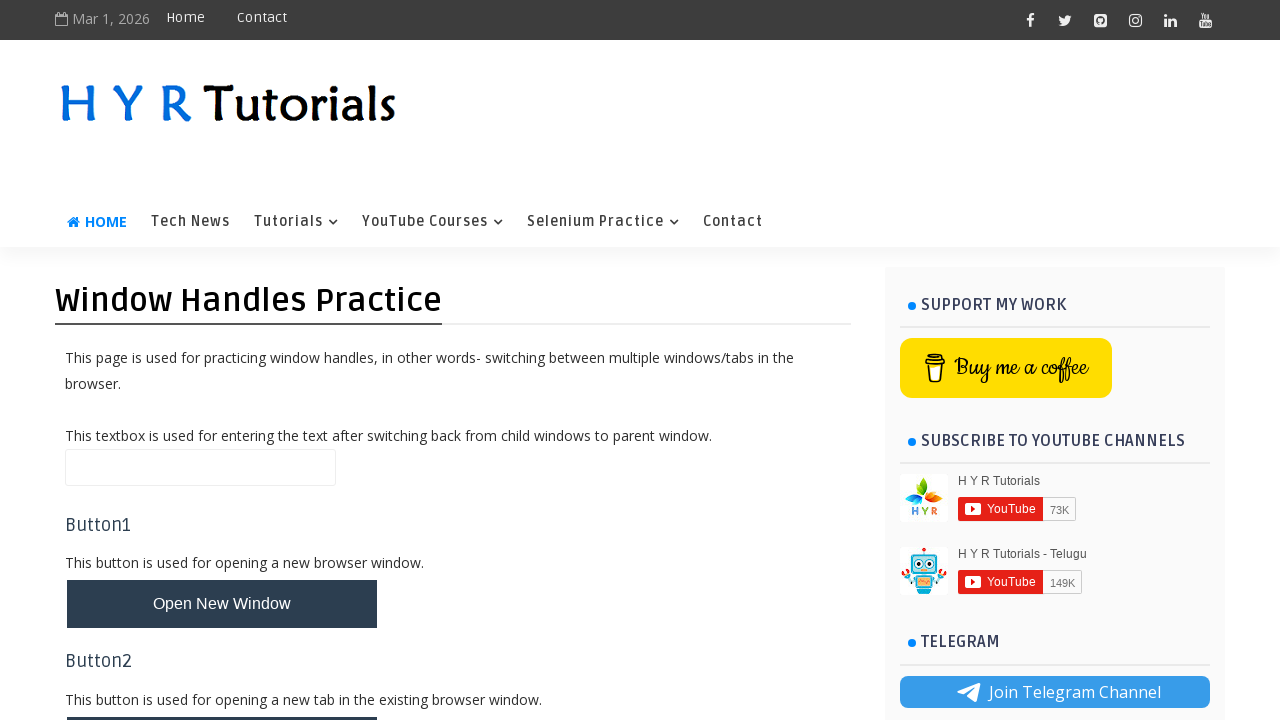

Clicked button to open new browser window at (222, 604) on #newWindowBtn
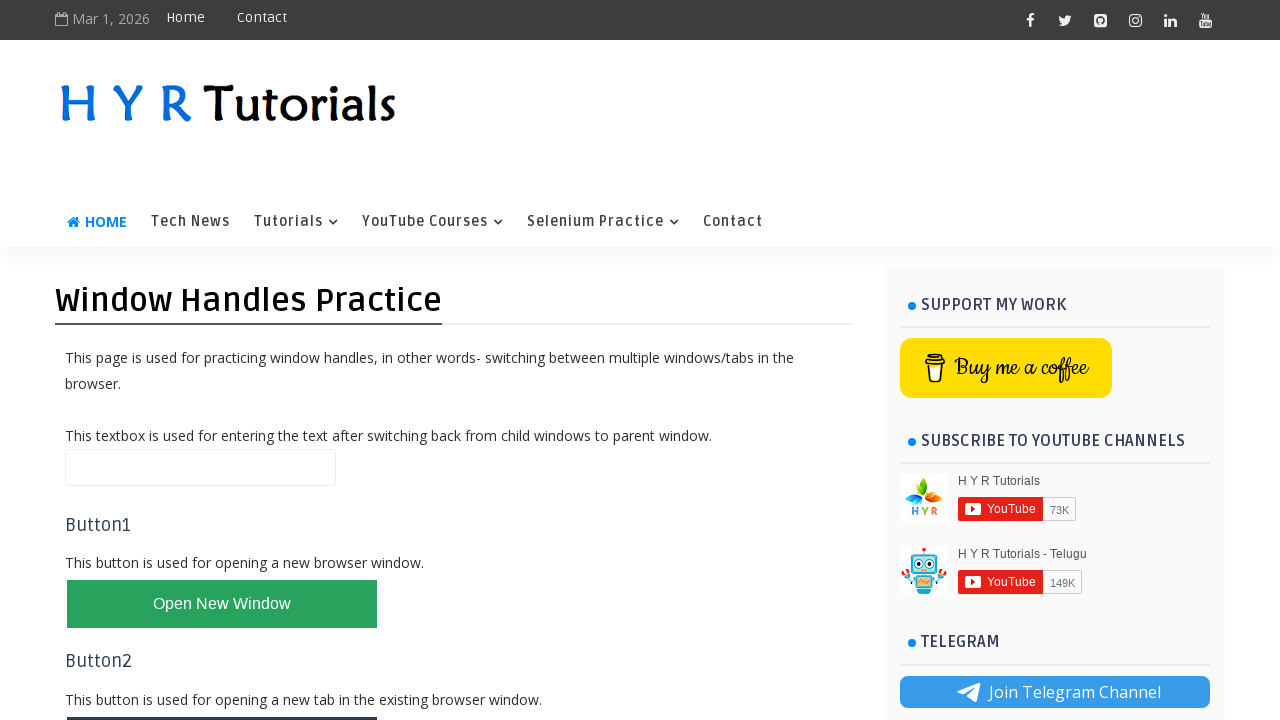

New child window opened and captured at (222, 604) on #newWindowBtn
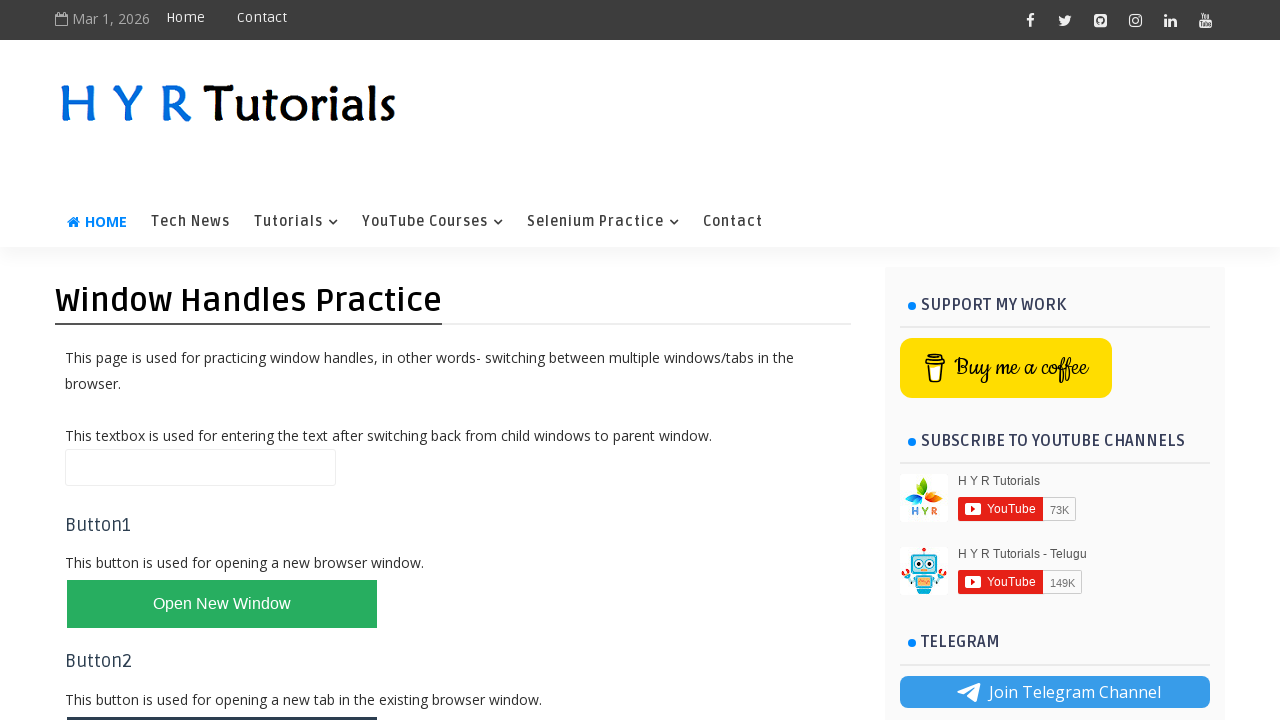

Switched to child window context
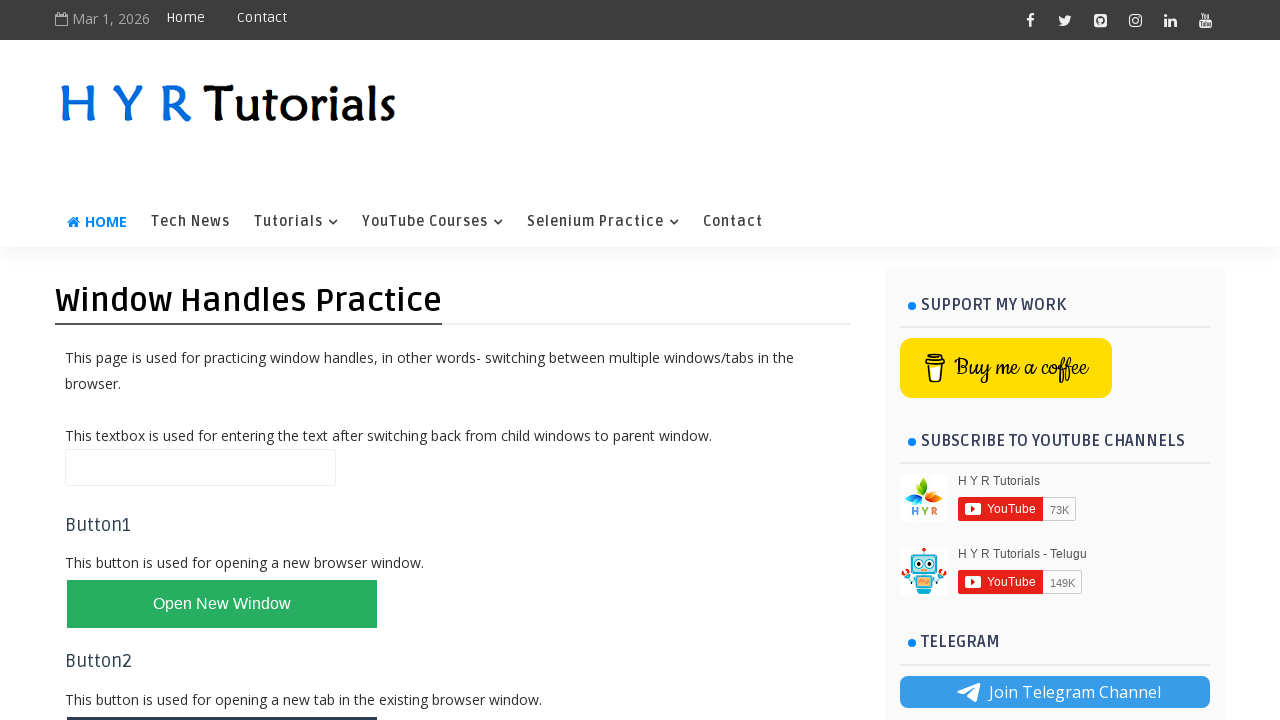

Child page fully loaded
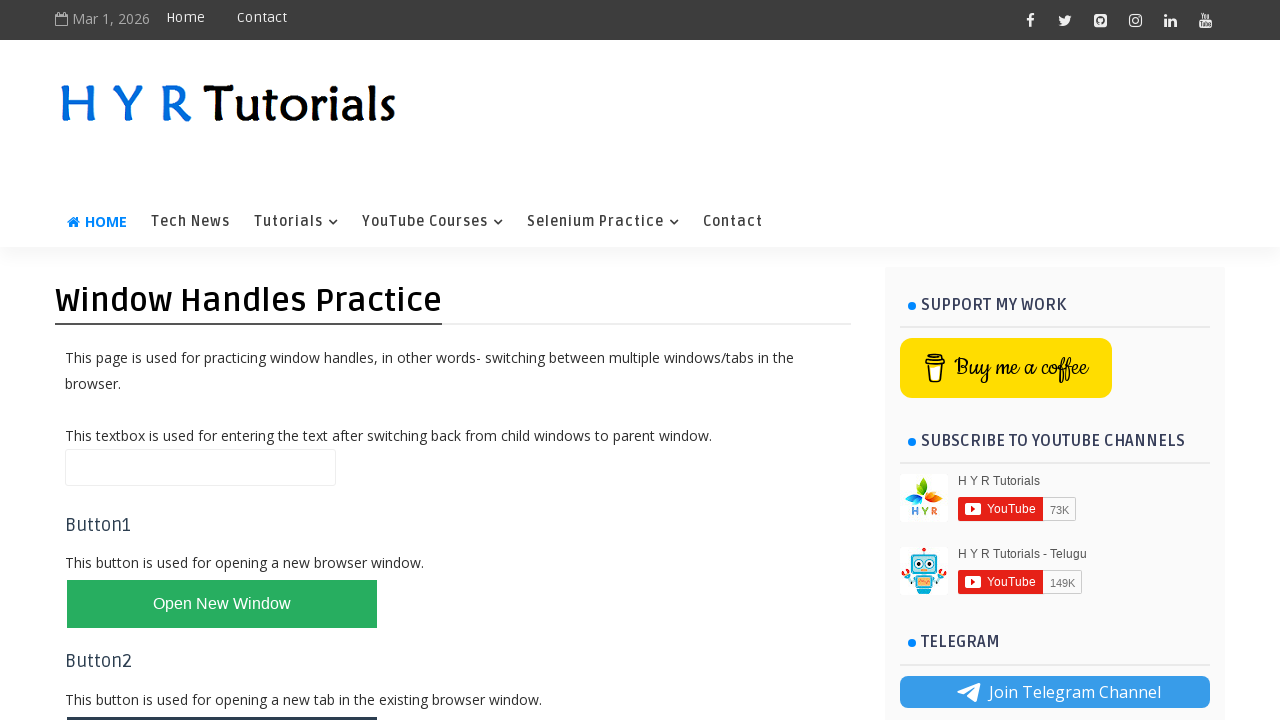

Filled first name field with 'Abc' on #firstName
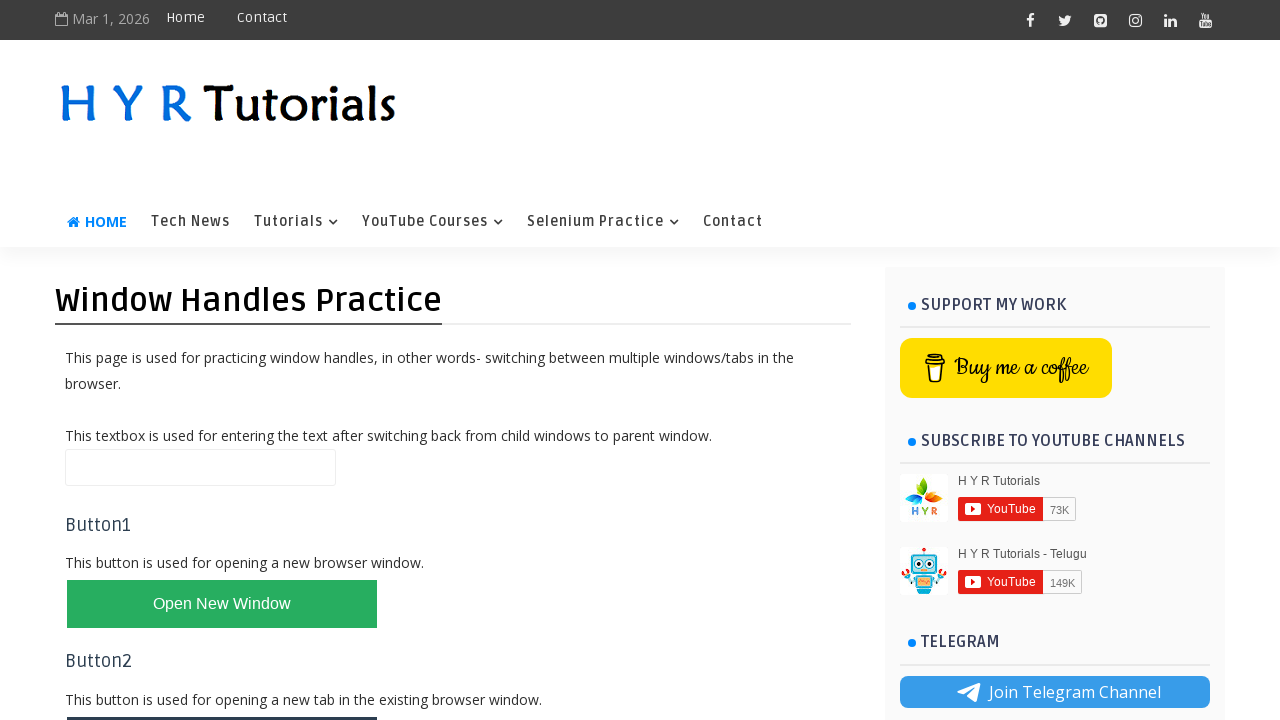

Filled last name field with 'Xyz' on #lastName
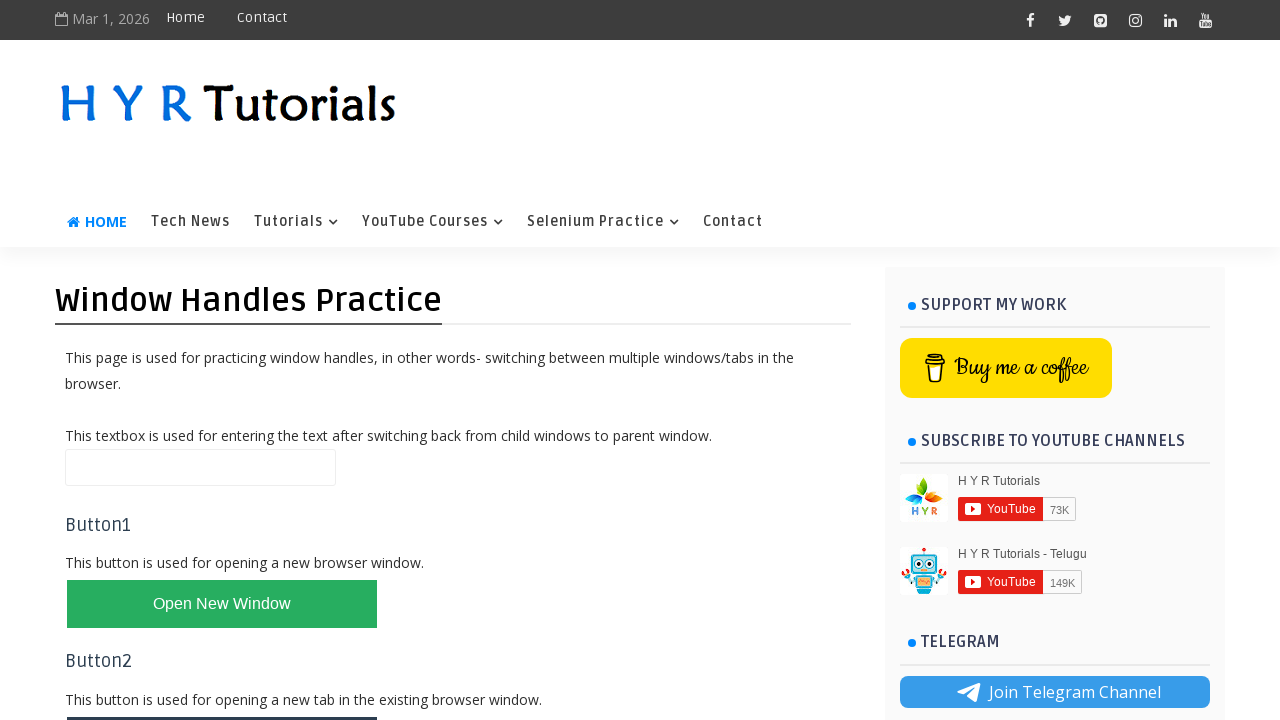

Selected female radio button at (242, 225) on #femalerb
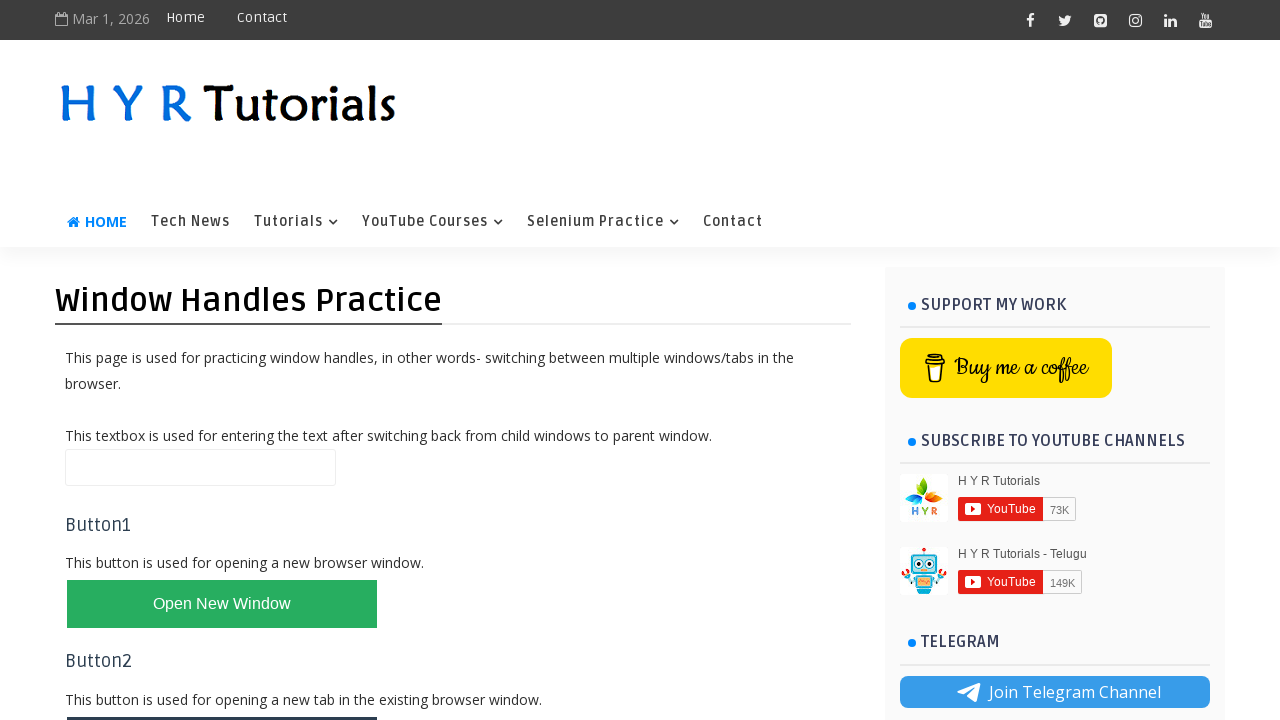

Checked English checkbox at (174, 277) on #englishchbx
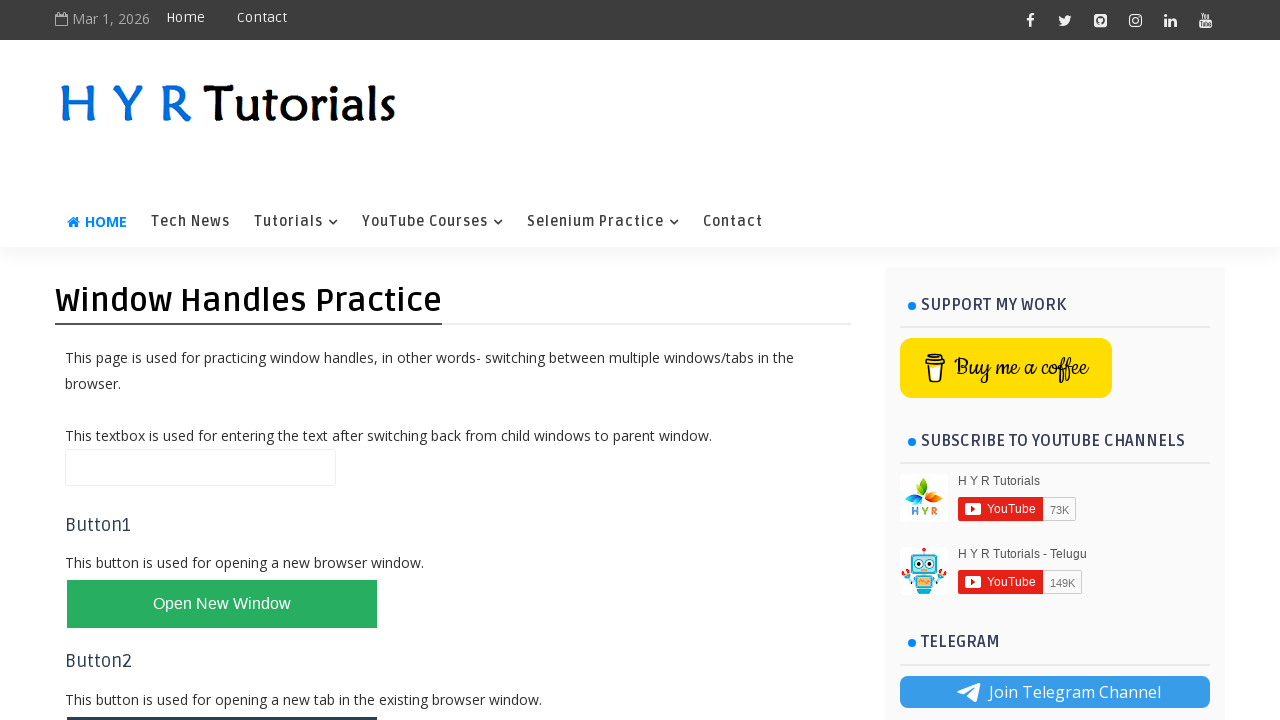

Filled email field with 'abc.xyz@example.com' on #email
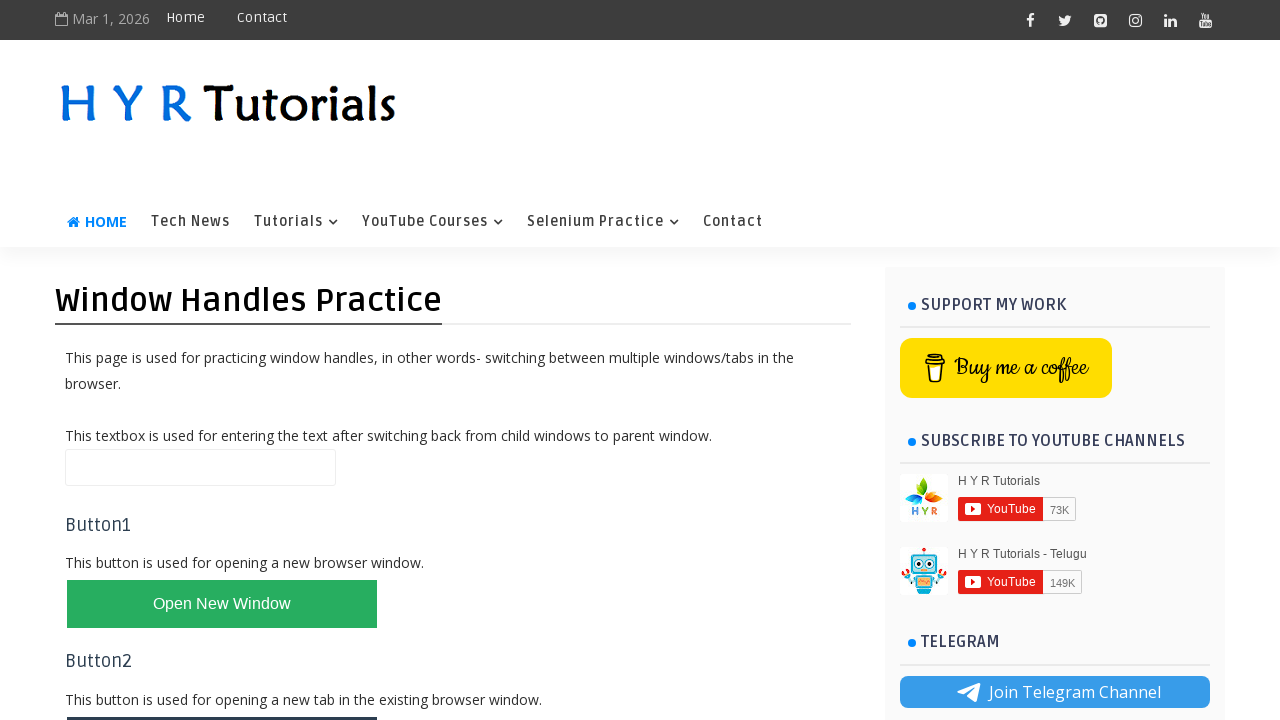

Filled password field with 'abc123xyz' on #password
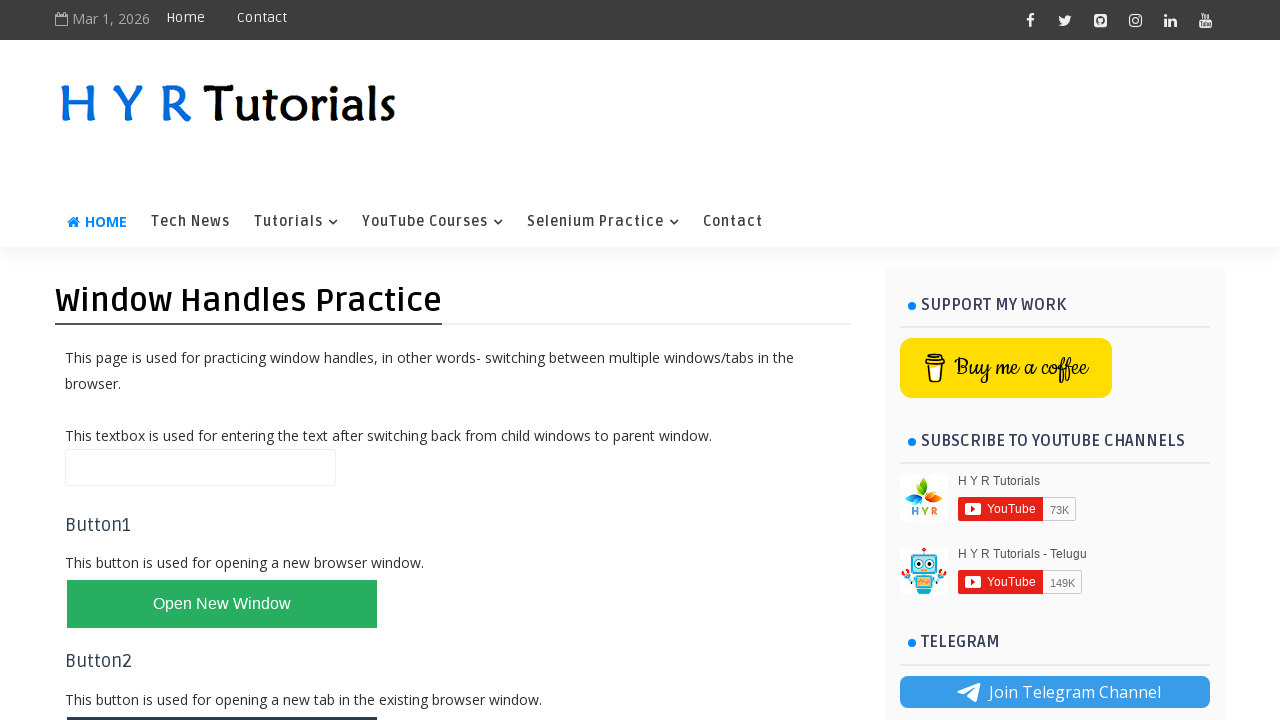

Clicked register button to submit form at (114, 440) on #registerbtn
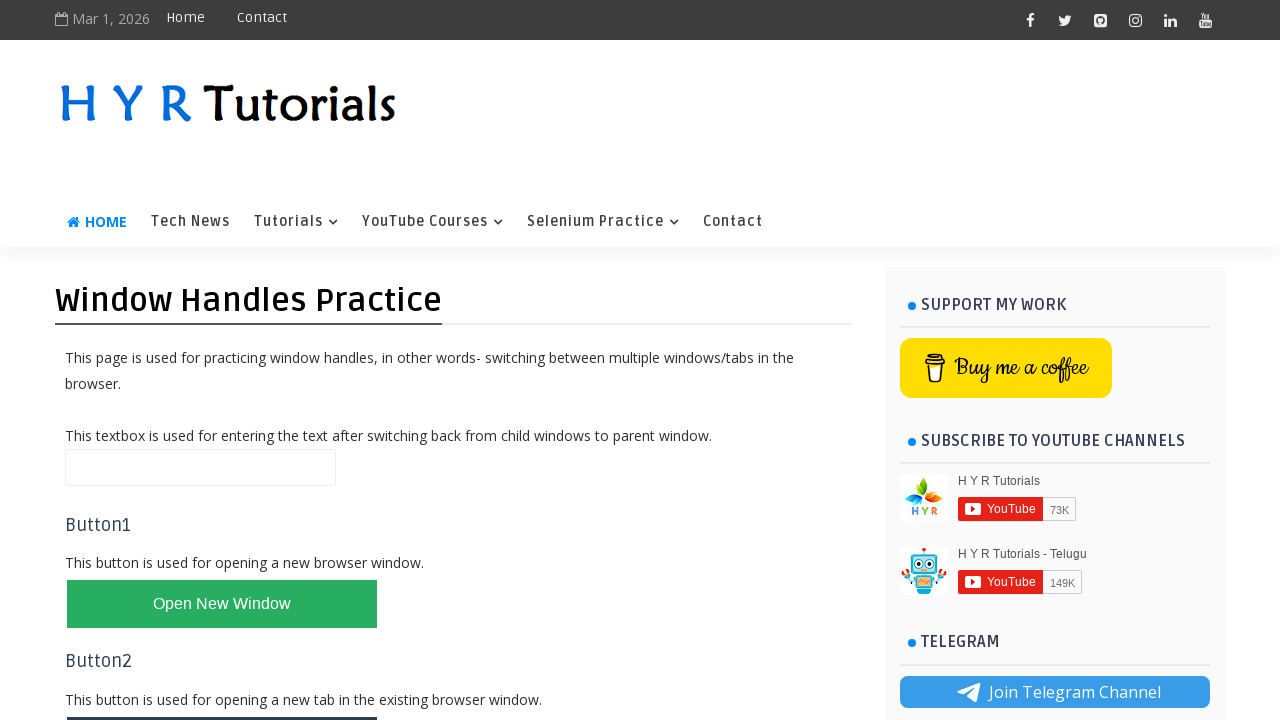

Success message element appeared
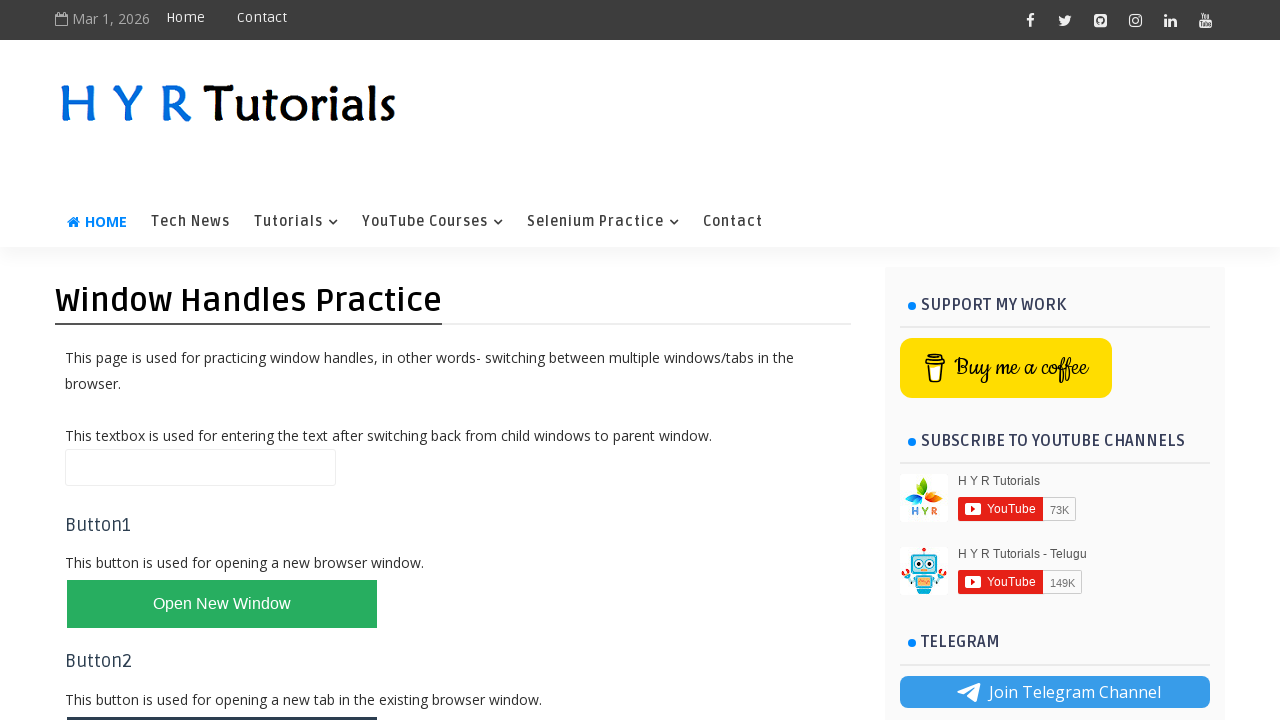

Located success message element
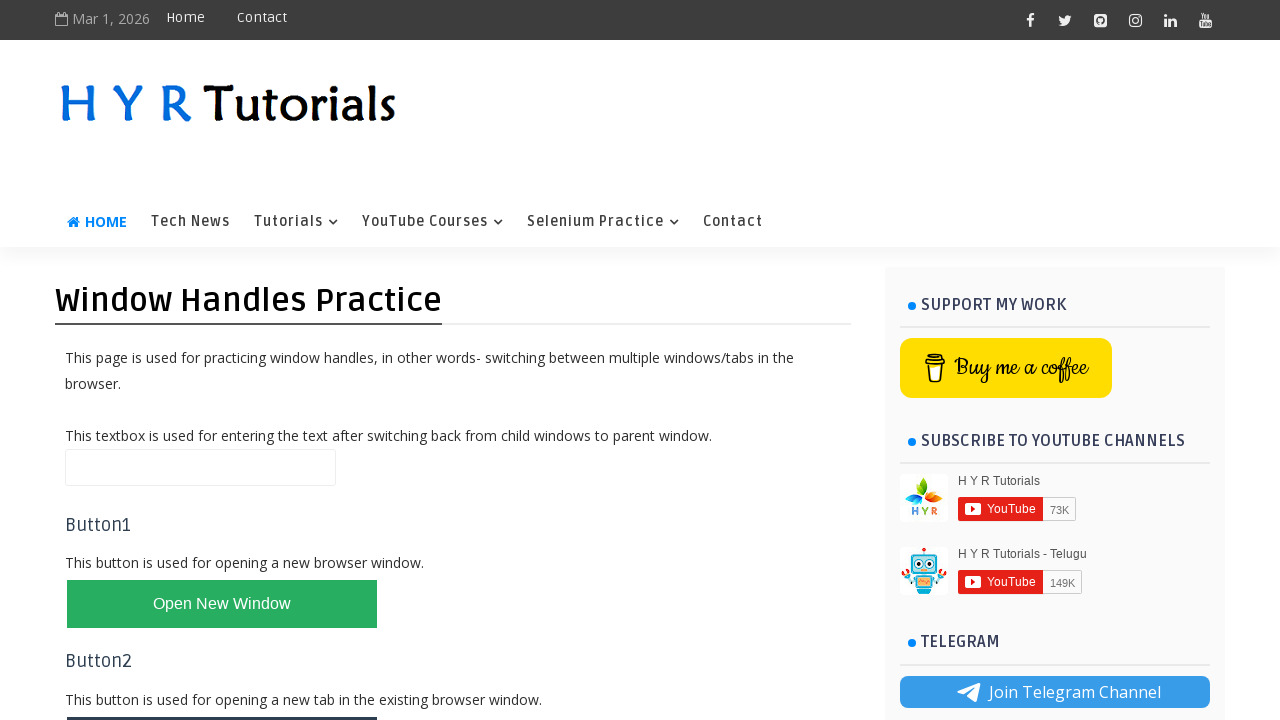

Verified registration success message: 'Registration is Successful'
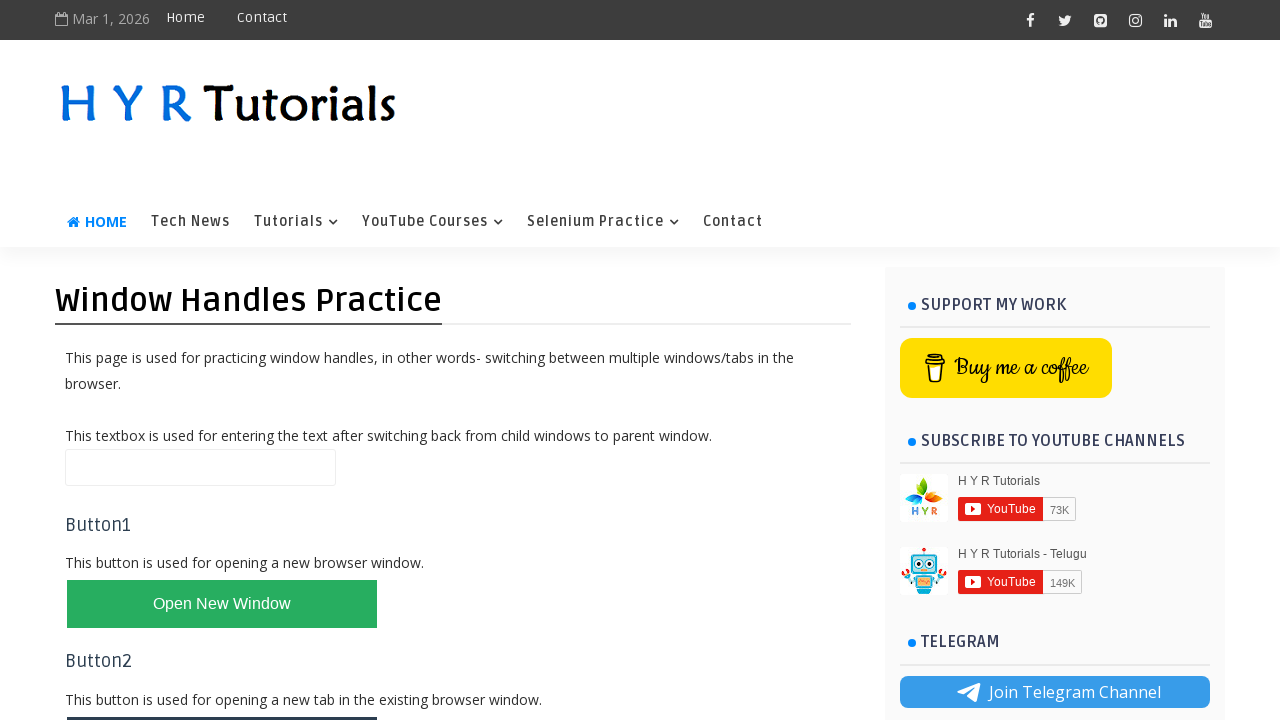

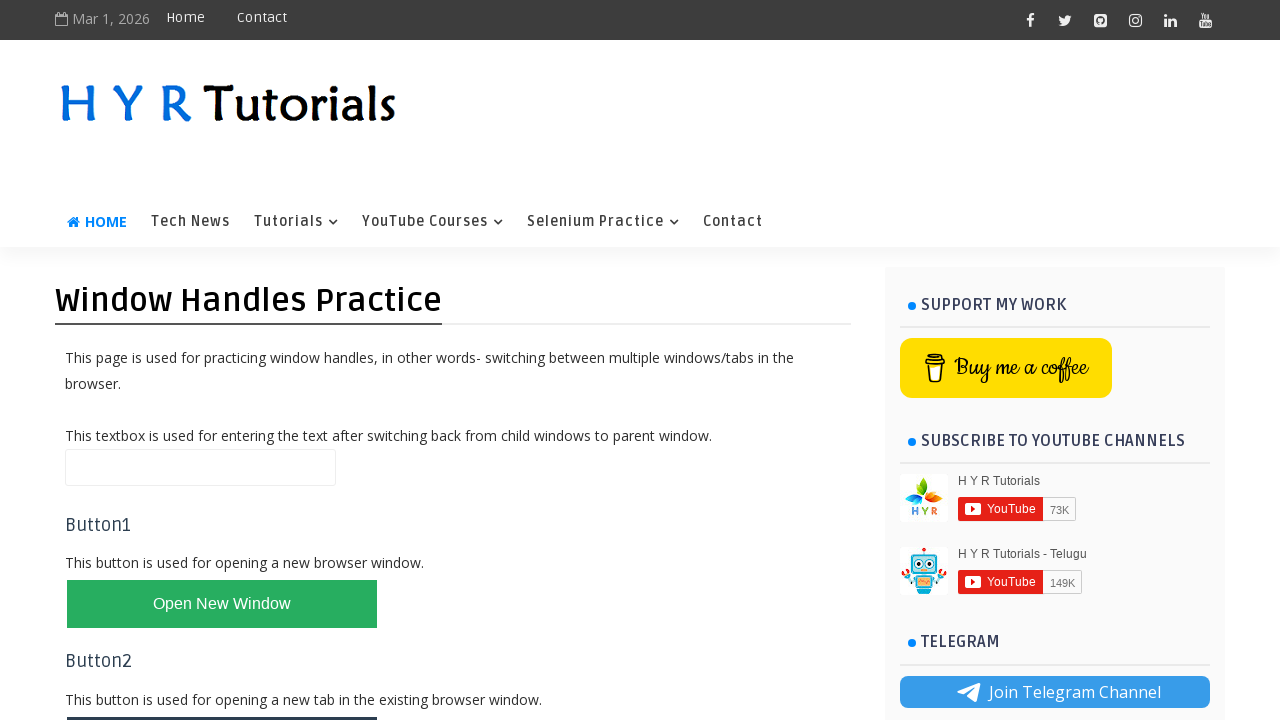